Tests the dynamic controls page by verifying a textbox is initially disabled, clicking the Enable button, waiting for the textbox to become enabled, and verifying the success message appears.

Starting URL: https://the-internet.herokuapp.com/dynamic_controls

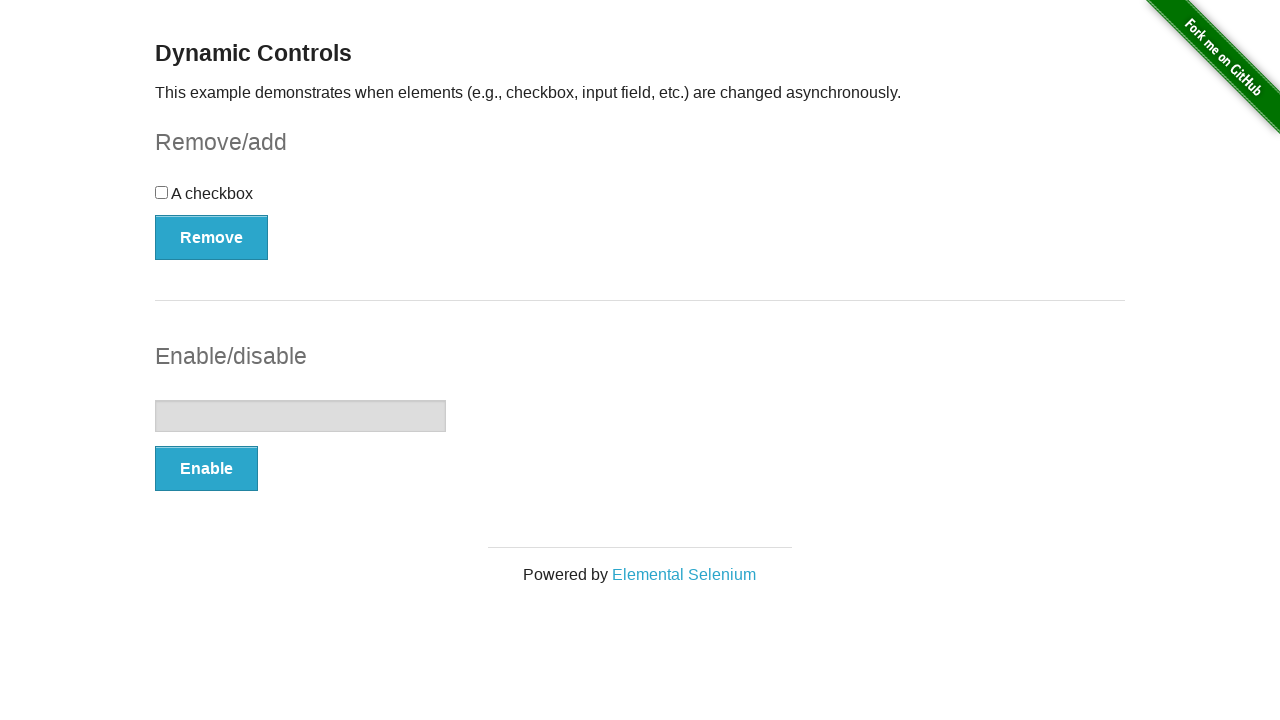

Navigated to dynamic controls page
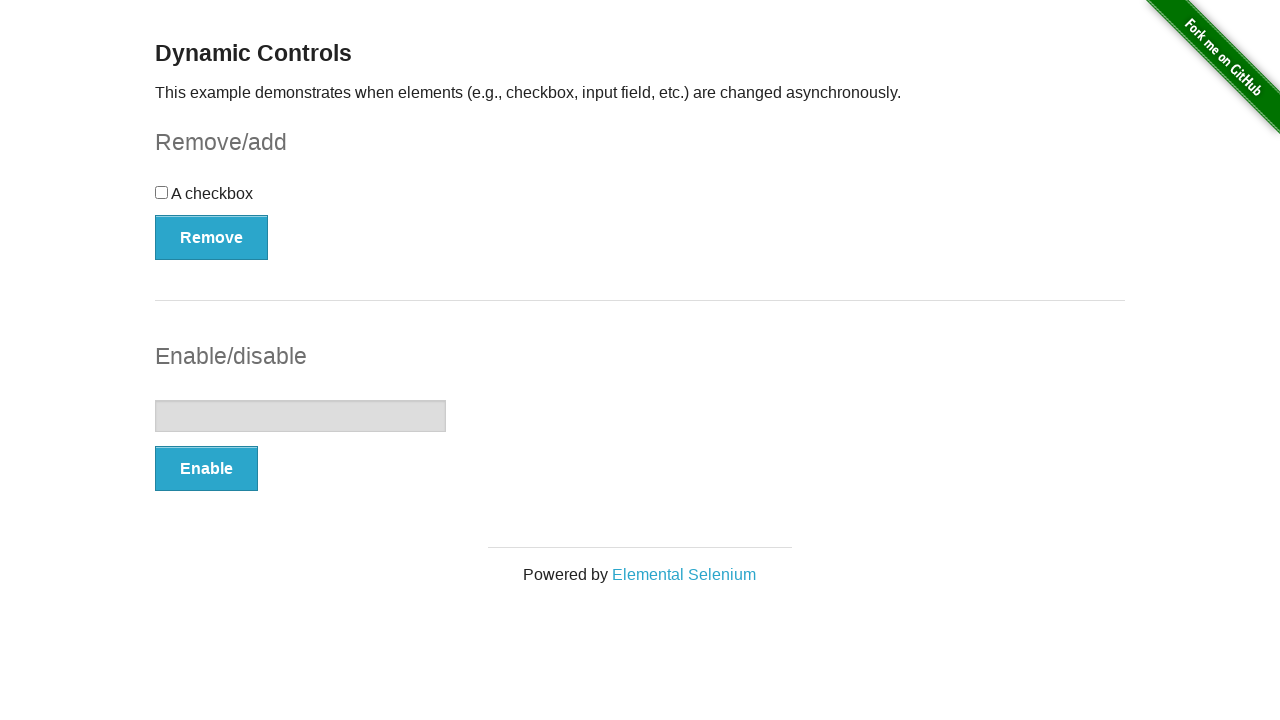

Located textbox element
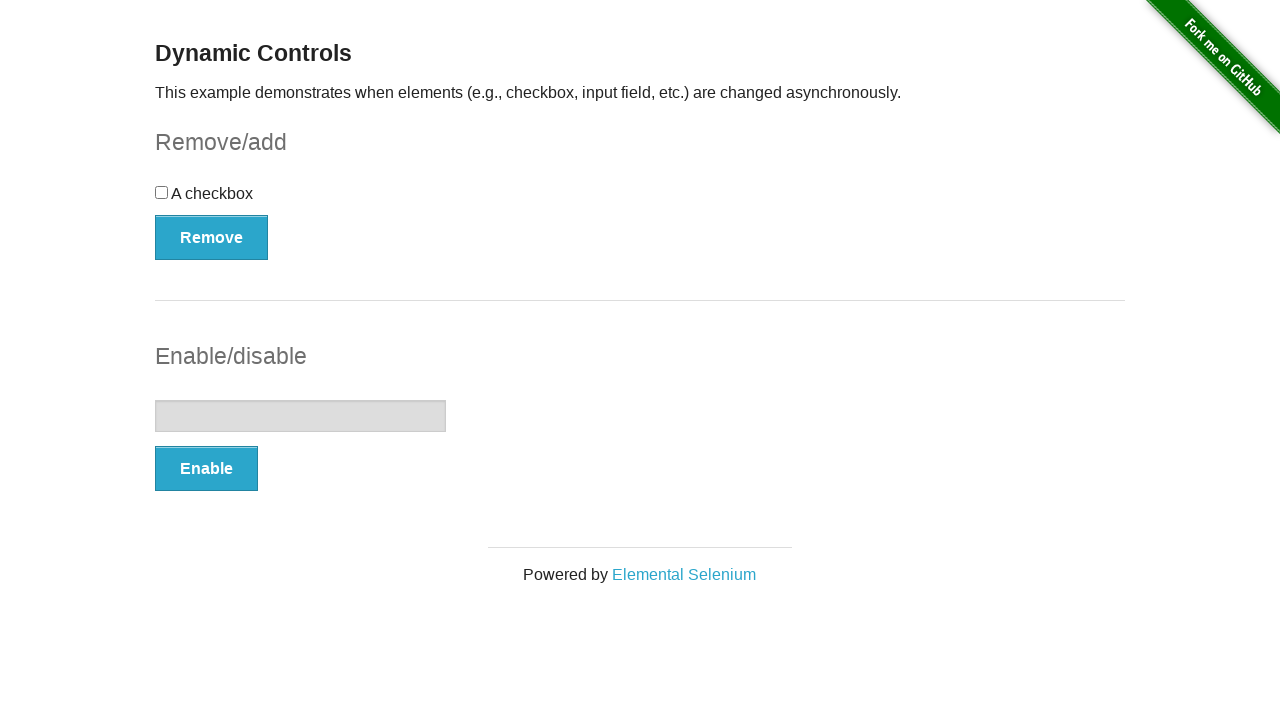

Verified textbox is initially disabled
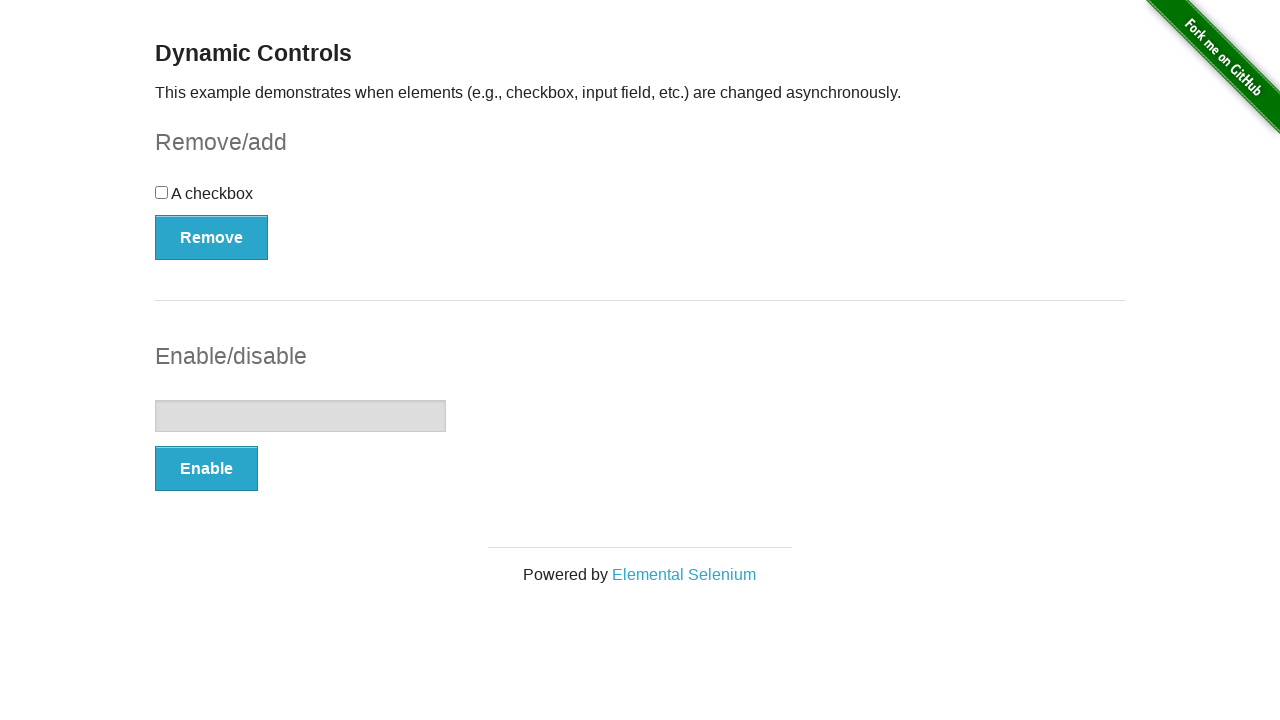

Clicked the Enable button at (206, 469) on xpath=//button[text()='Enable']
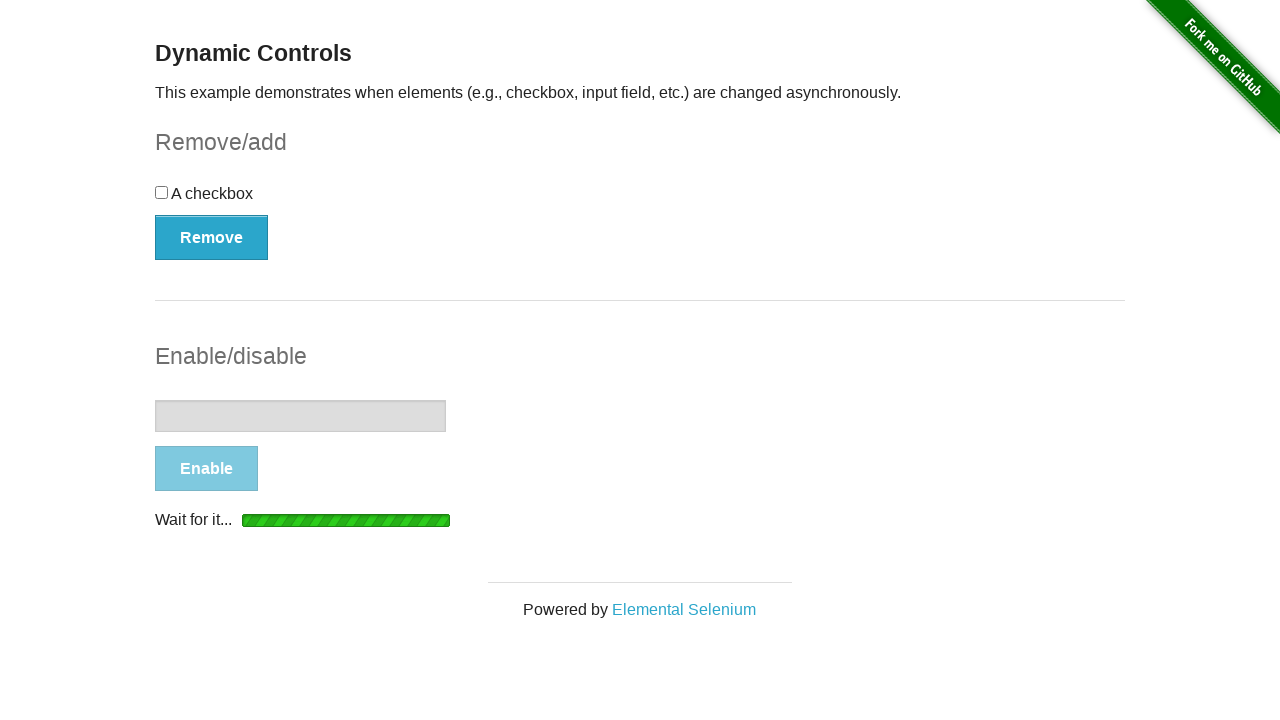

Waited for textbox to become visible
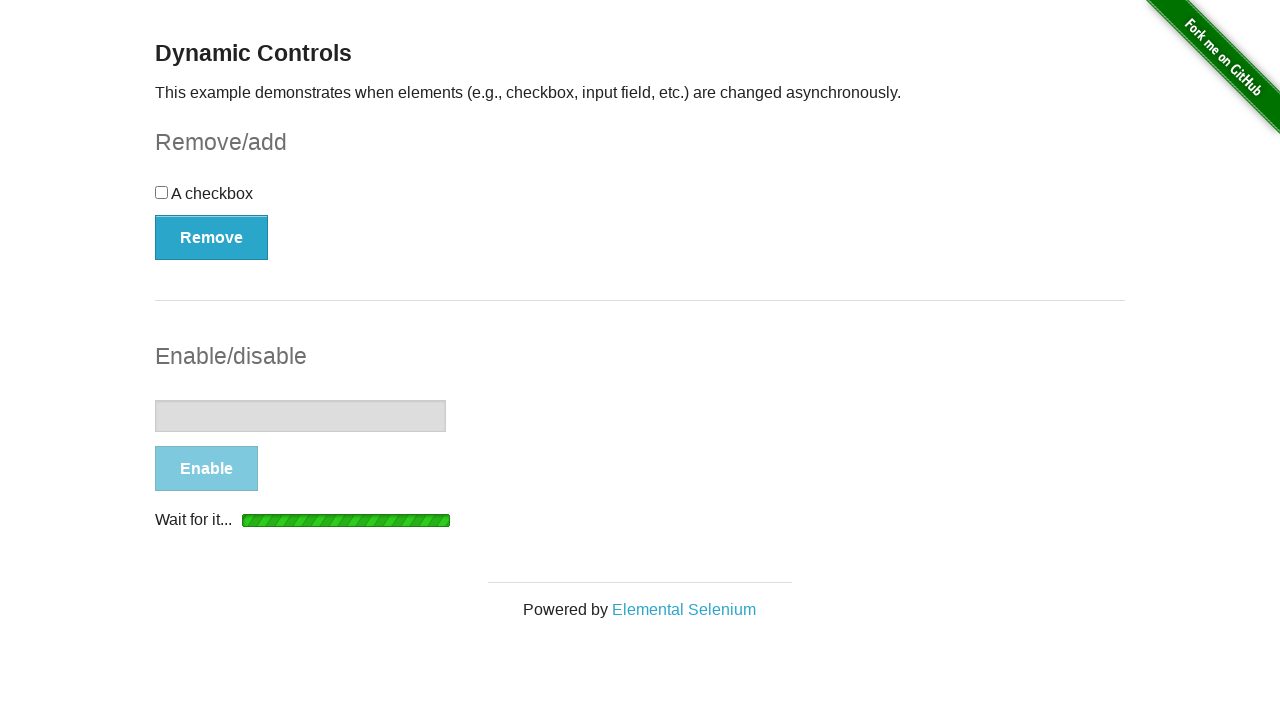

Waited for textbox to become enabled
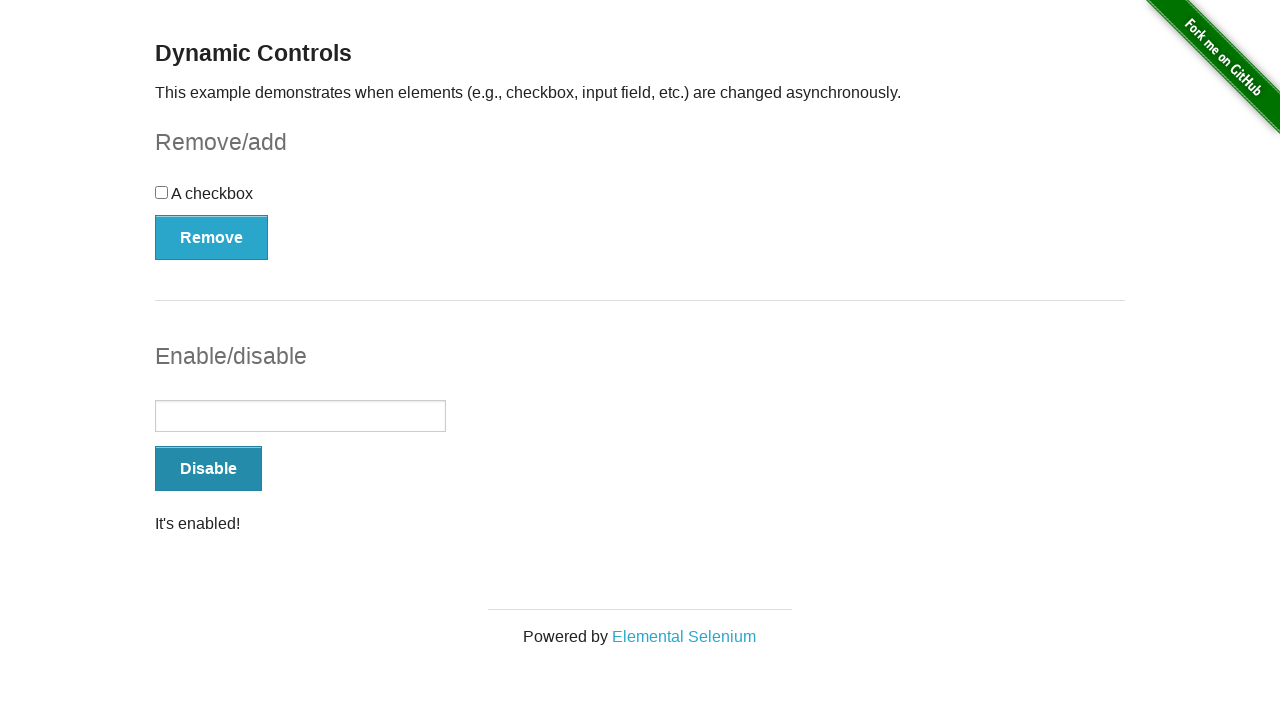

Located success message element
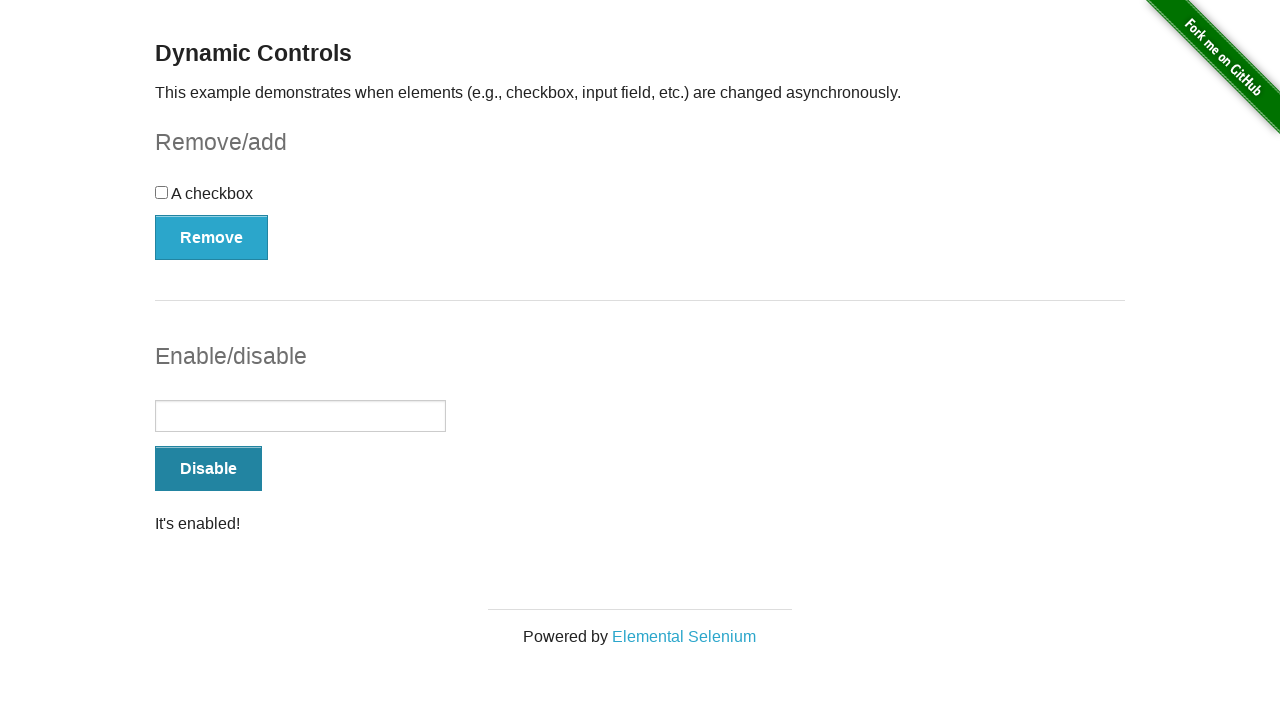

Verified success message "It's enabled!" is displayed
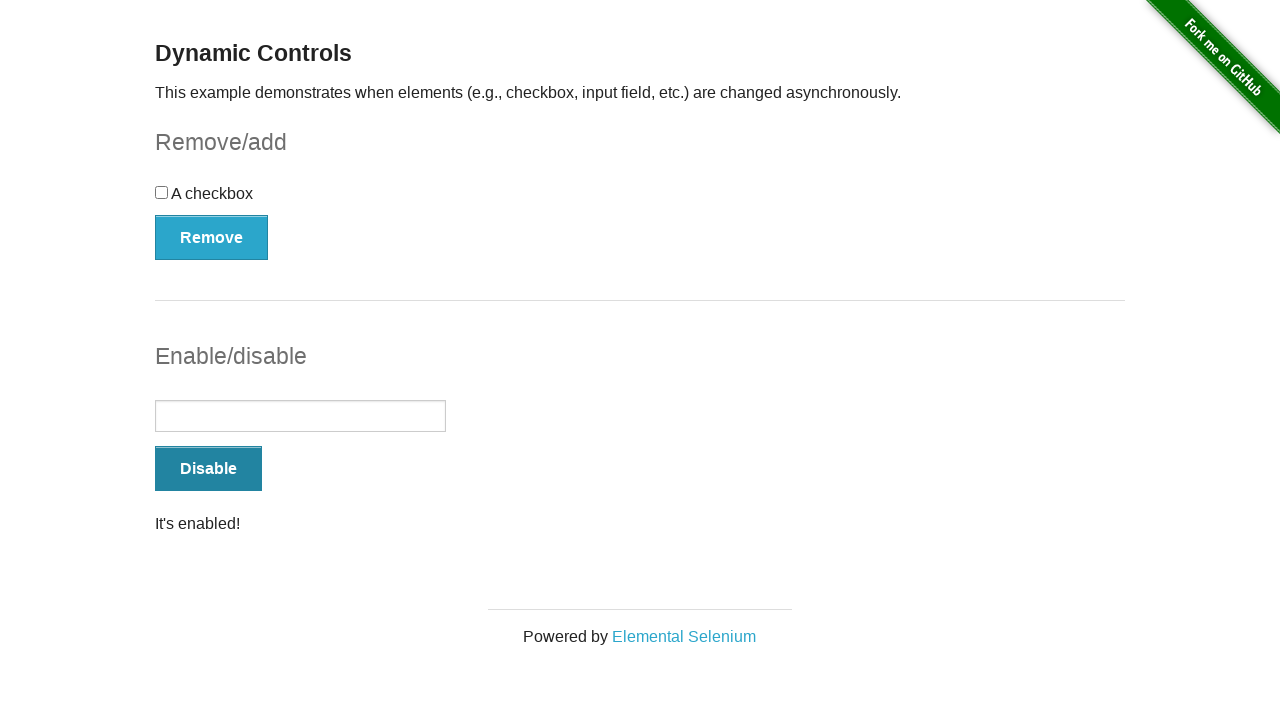

Verified textbox is now enabled
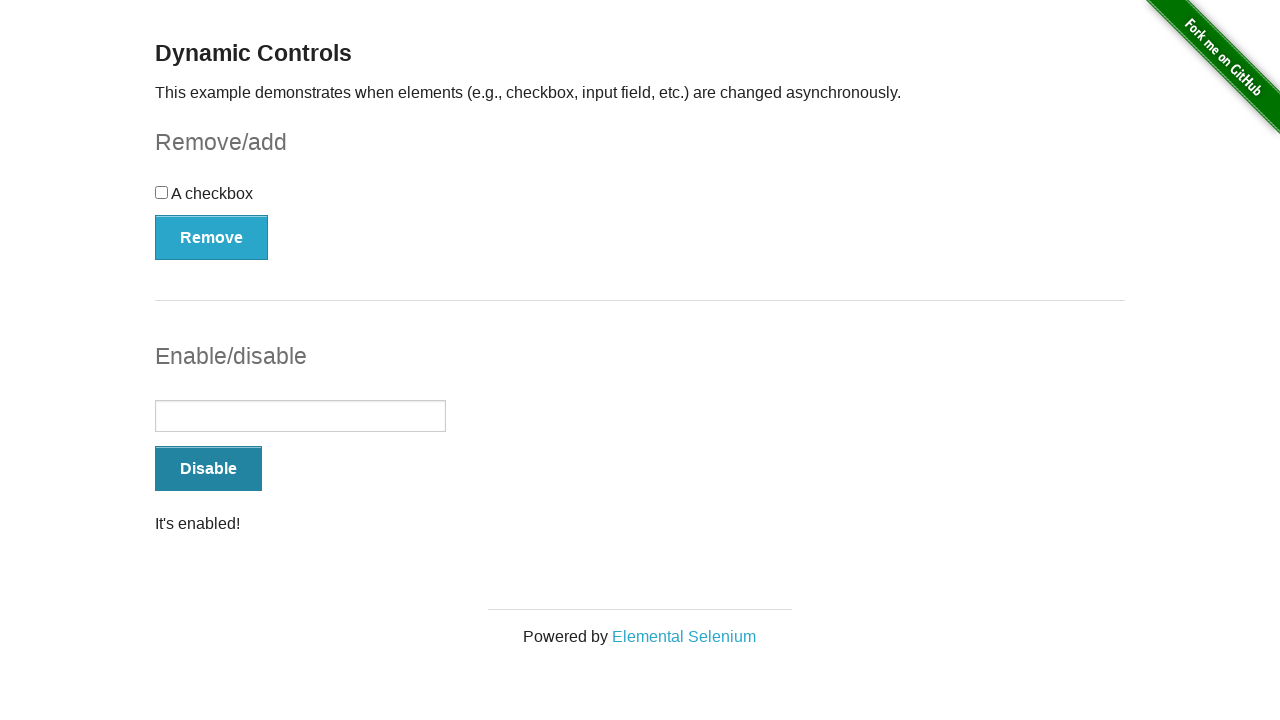

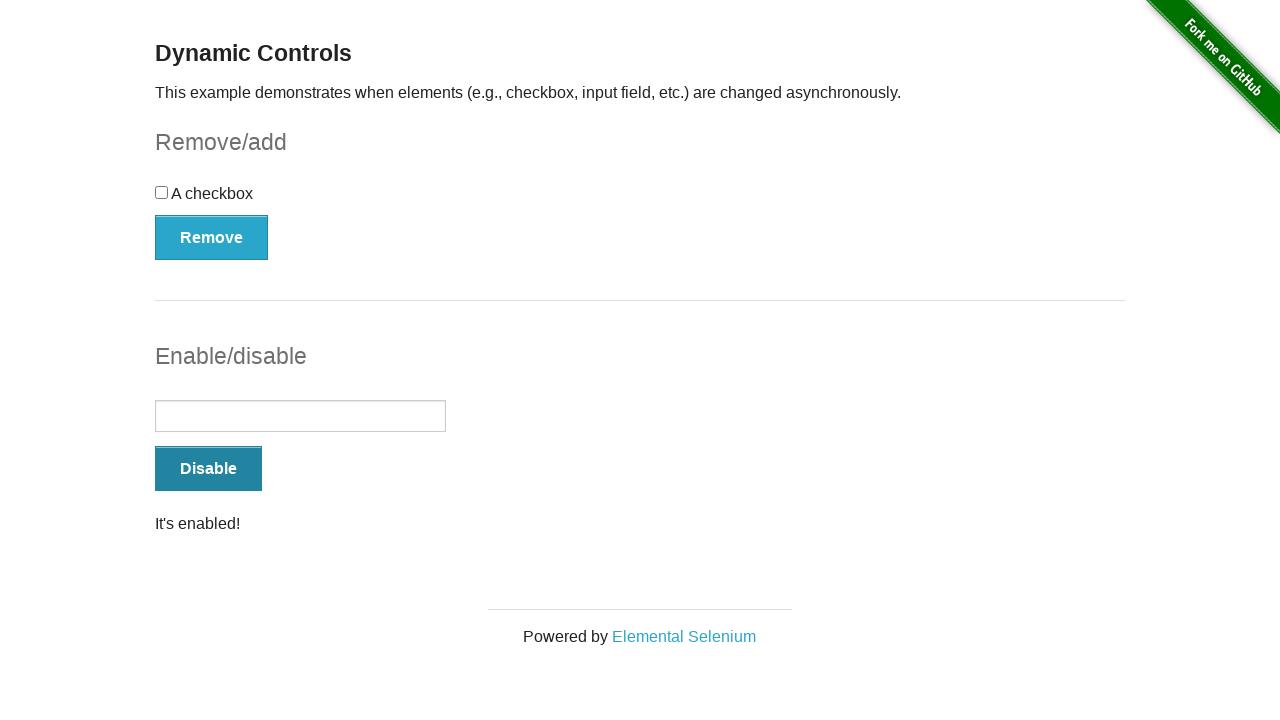